Tests customer login flow, attempts to withdraw money from zero balance account, views transactions, and logs out

Starting URL: https://www.globalsqa.com/angularJs-protractor/BankingProject/#/login

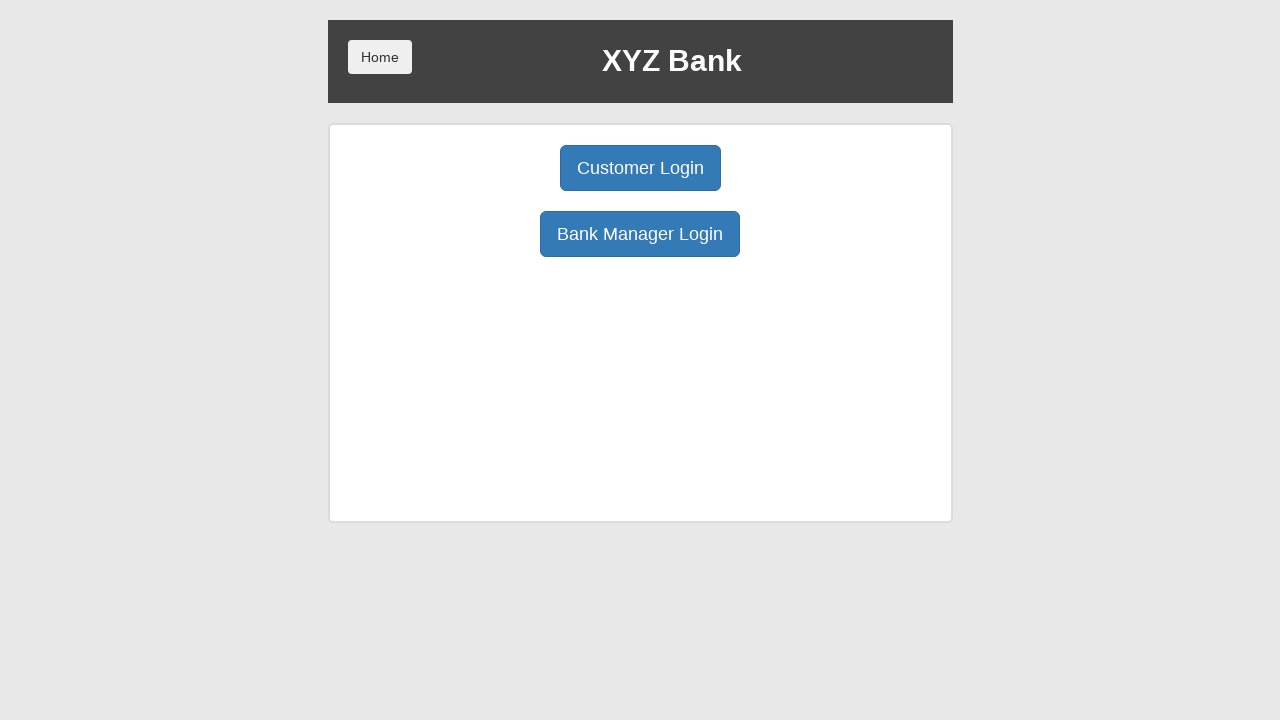

Clicked customer login button at (640, 168) on button[ng-click='customer()']
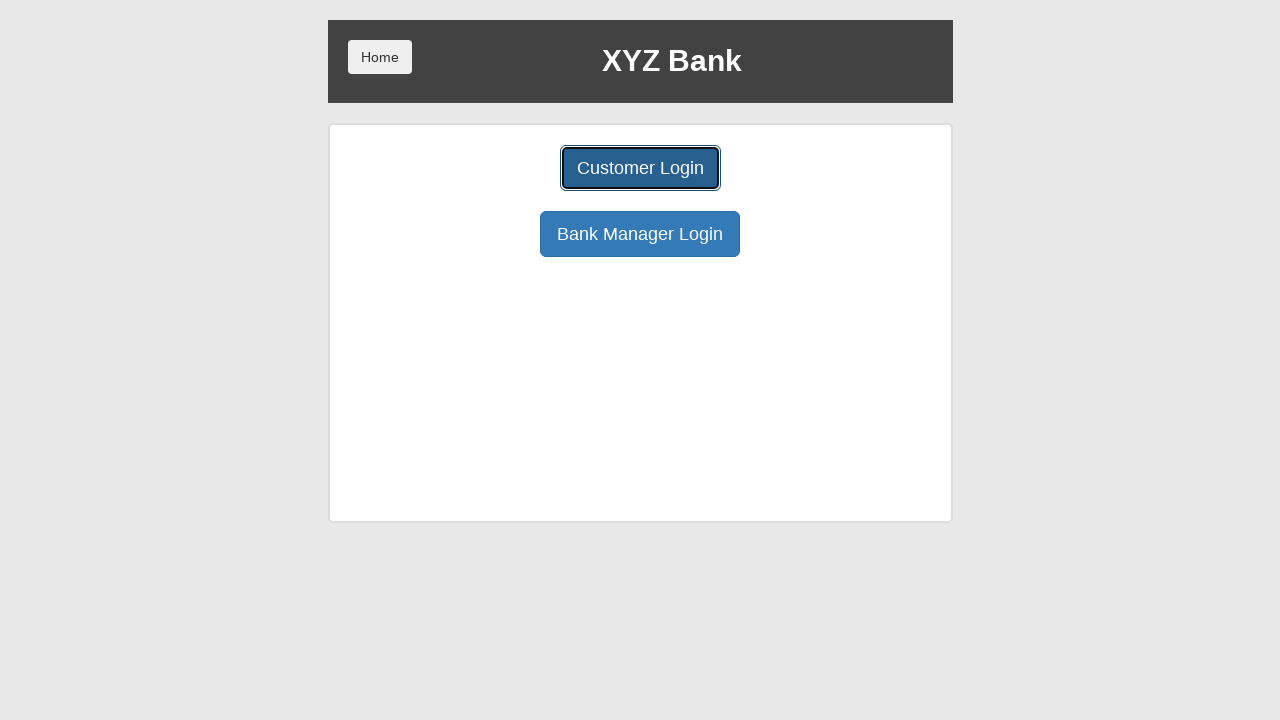

Selected Ron Weasly from user dropdown on select[name='userSelect']
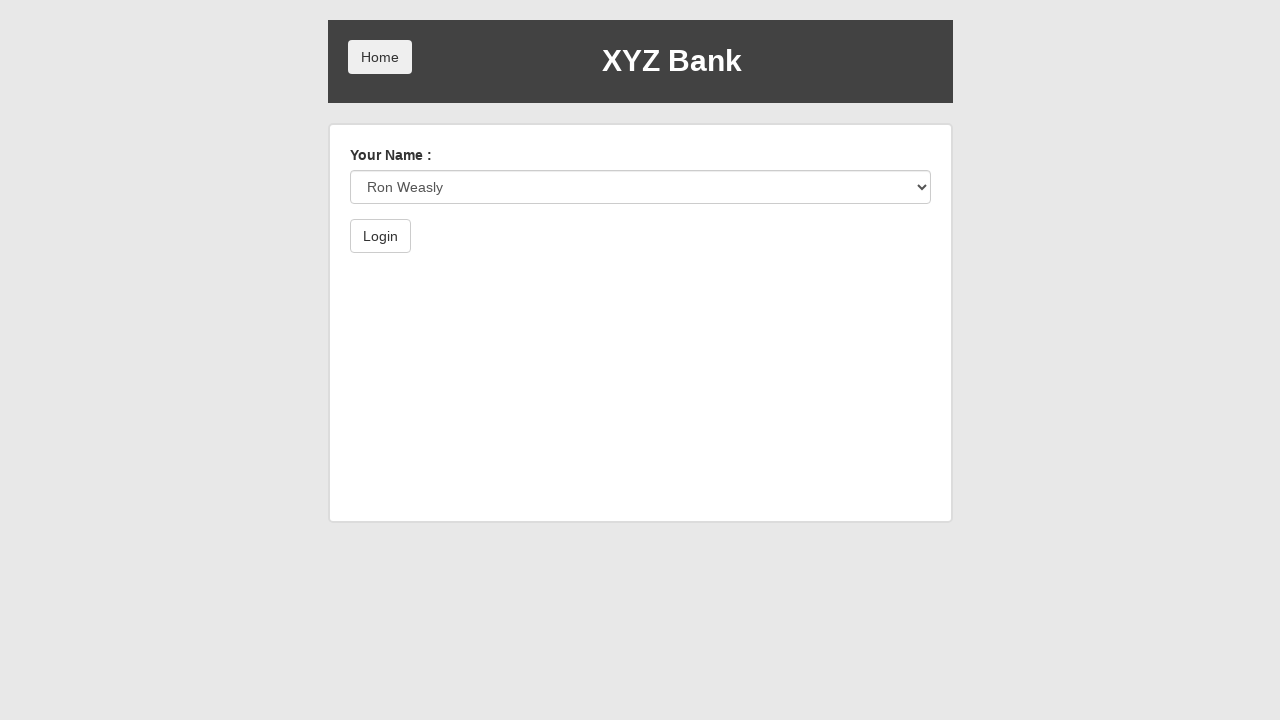

Clicked login submit button at (380, 236) on button[type='submit']
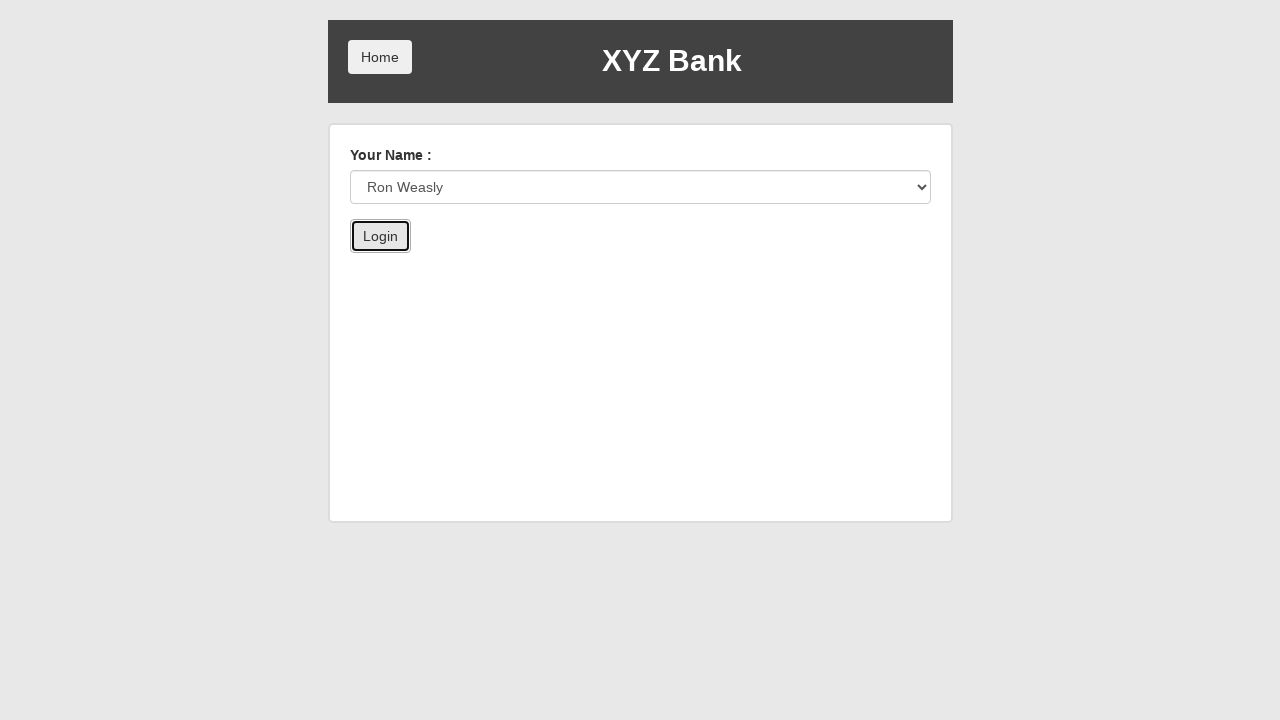

Clicked withdrawal button at (760, 264) on button[ng-click='withdrawl()']
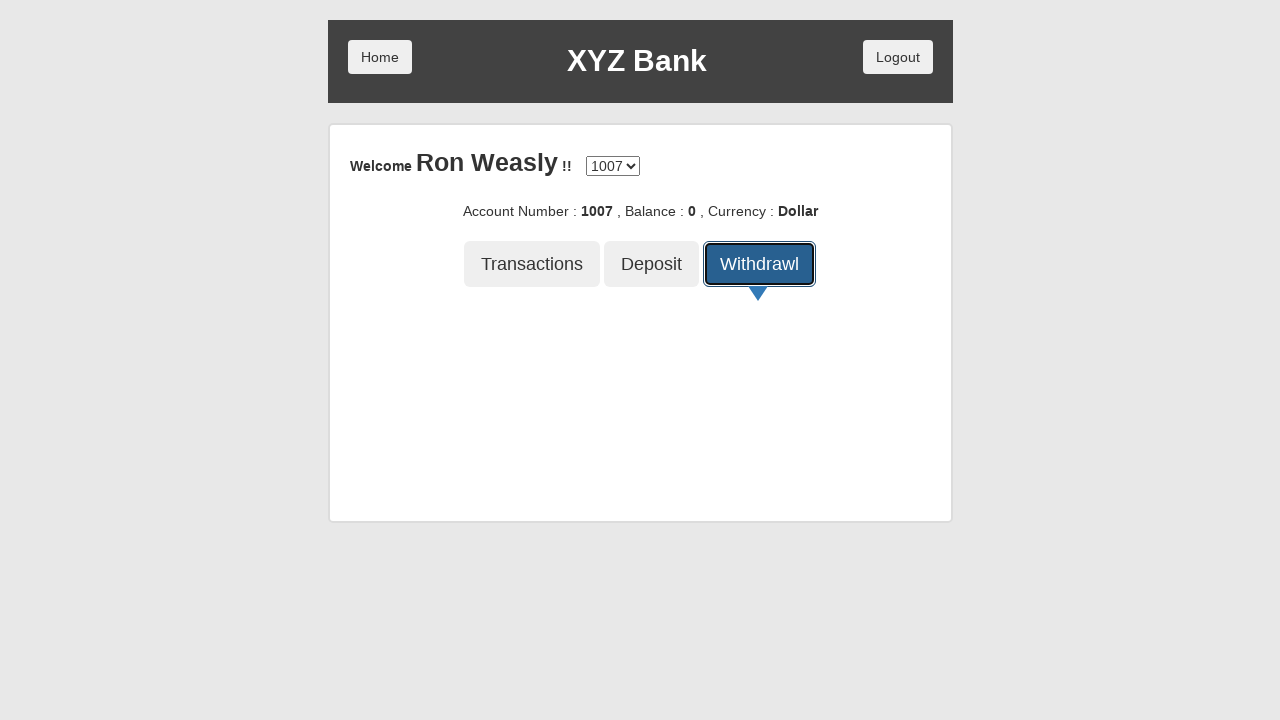

Entered withdrawal amount of 500 on input[placeholder='amount']
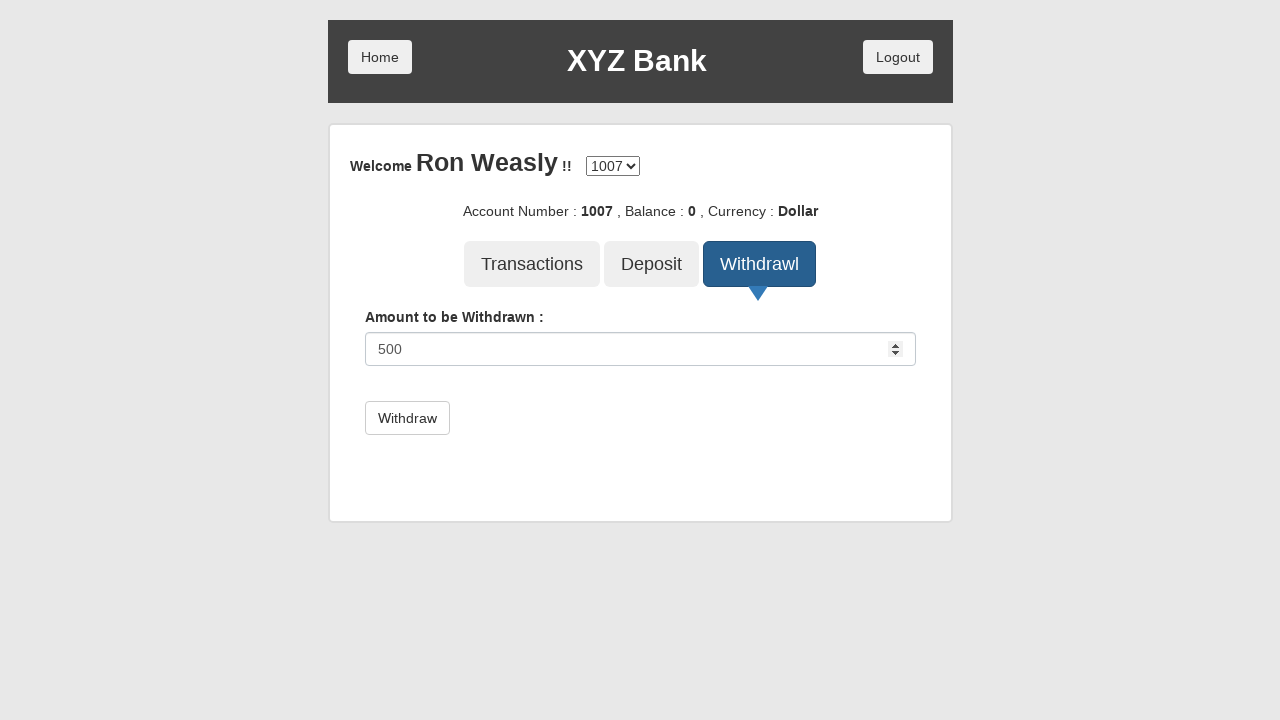

Submitted withdrawal request from zero balance account at (407, 418) on button[type='submit']
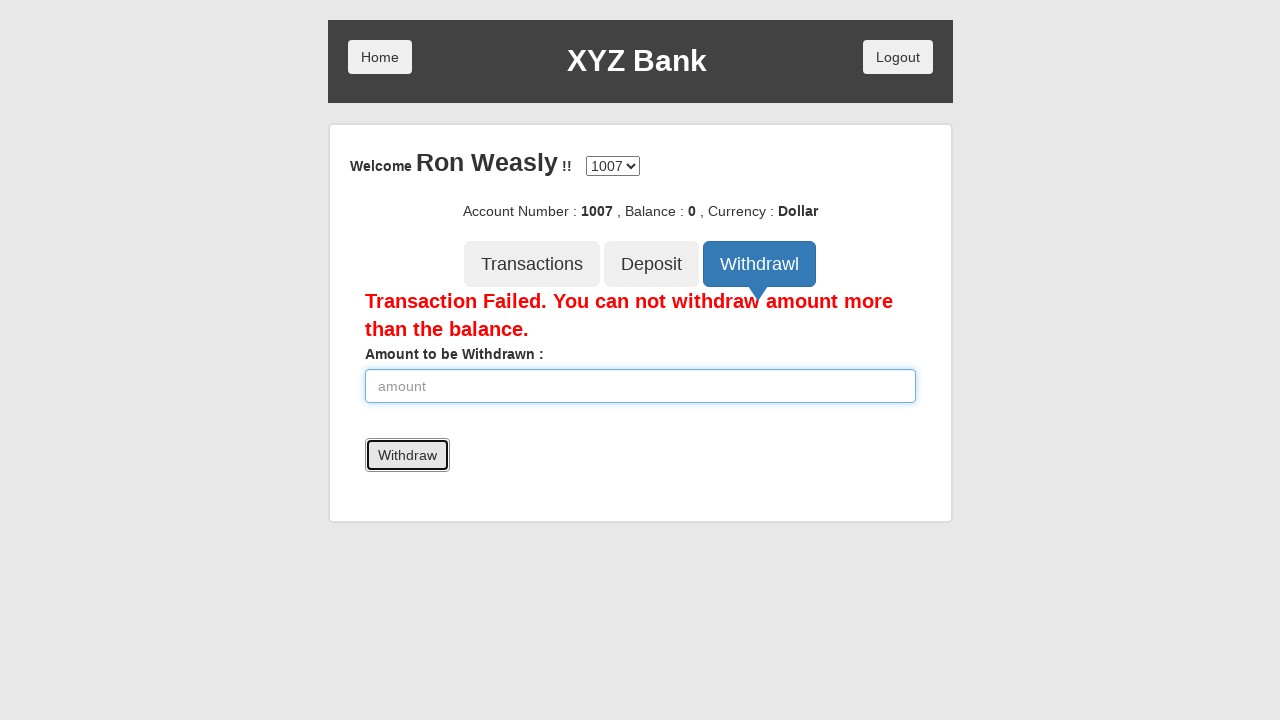

Clicked transactions button to view transaction history at (532, 264) on button[ng-click='transactions()']
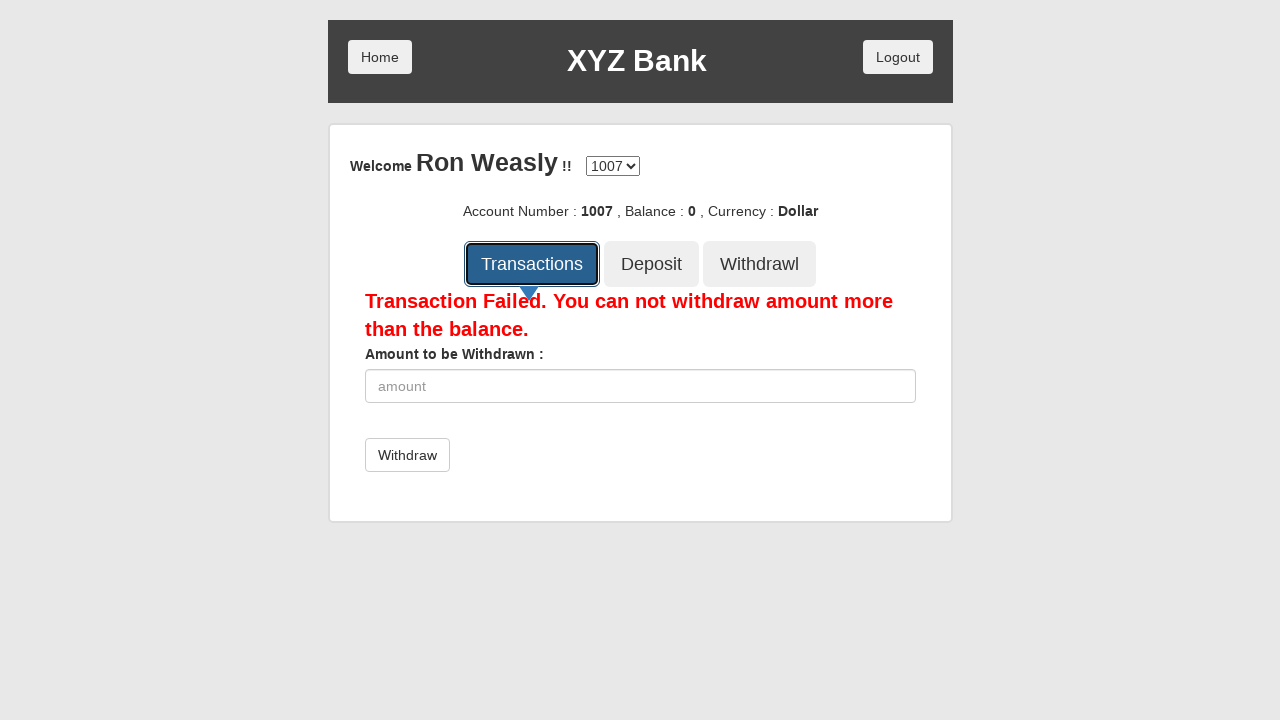

Clicked logout button to end session at (898, 57) on button.btn.logout
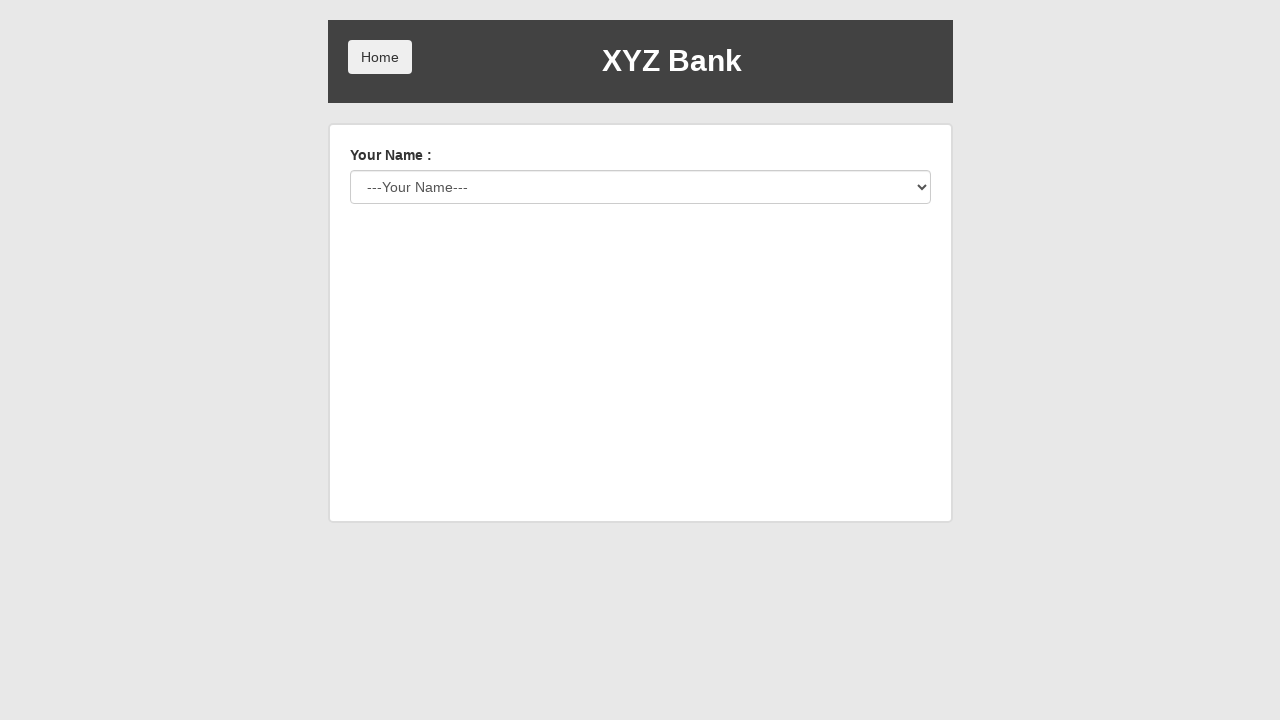

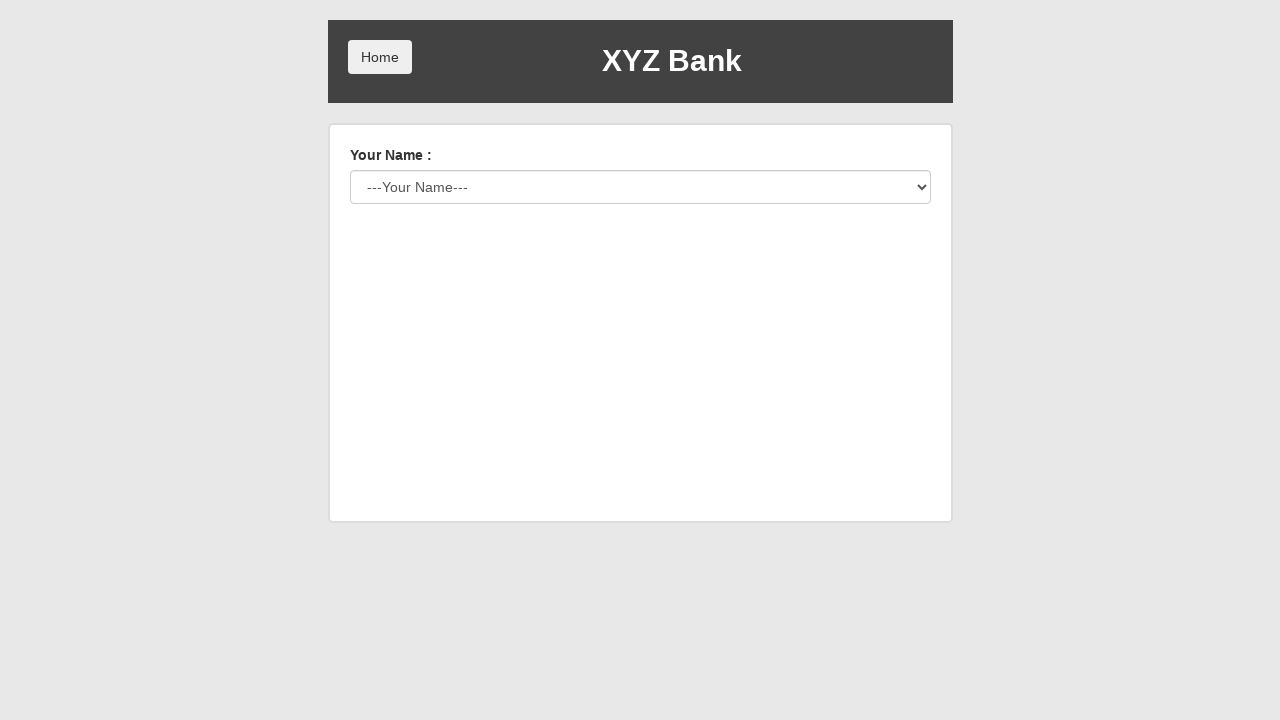